Tests an autocomplete address form by entering an address in the autocomplete field and then filling in street number, route, locality, state, postal code, and country fields.

Starting URL: https://formy-project.herokuapp.com/autocomplete

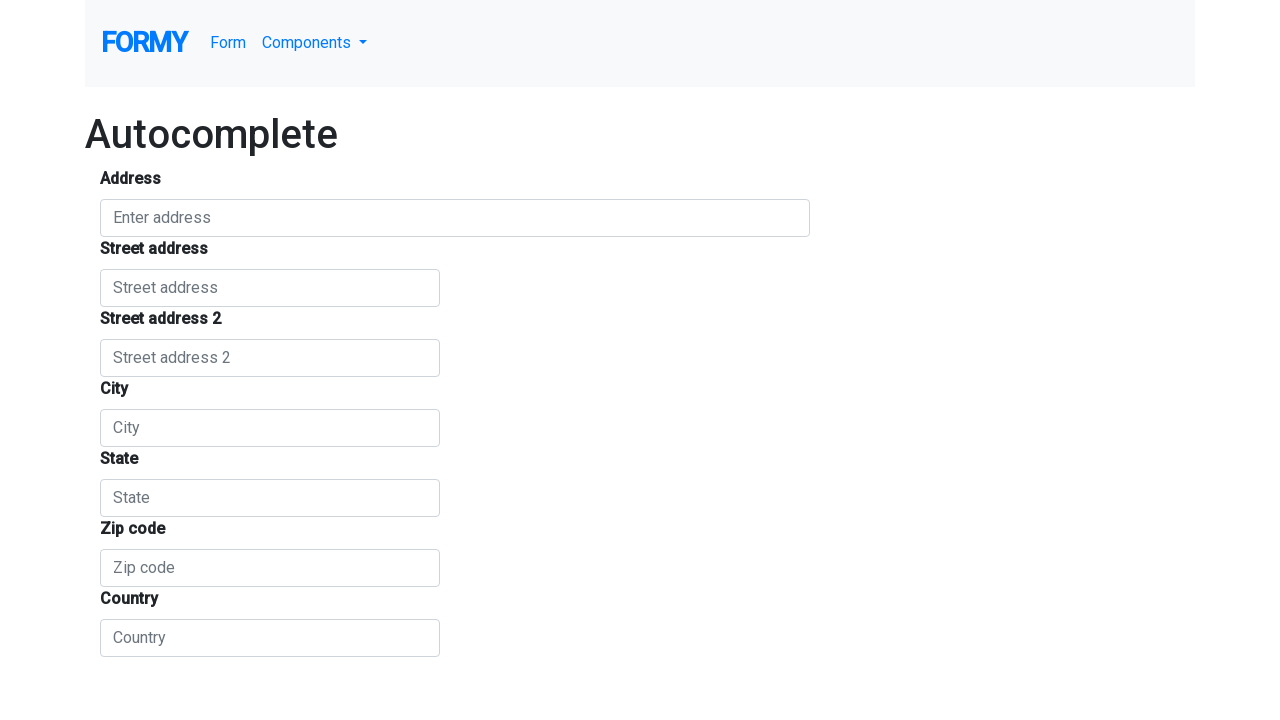

Clicked autocomplete address field at (455, 218) on #autocomplete
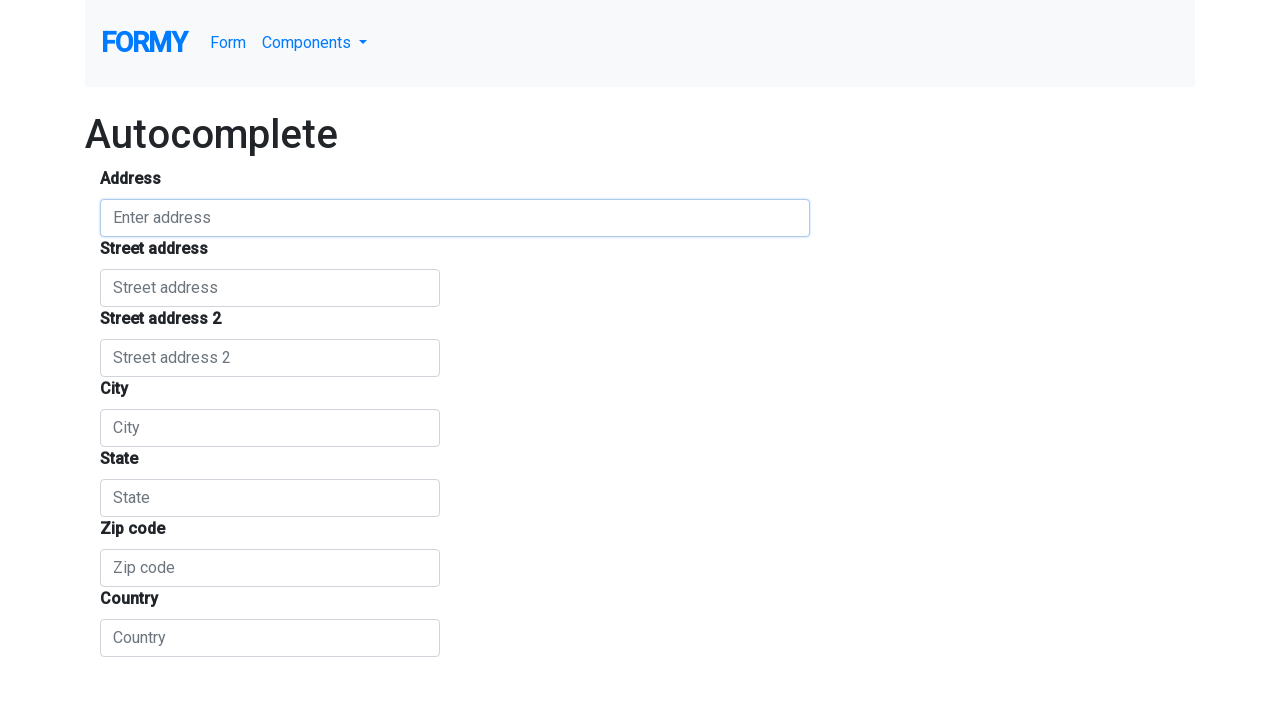

Filled autocomplete field with 'Jalan Kebon Kelapa' on #autocomplete
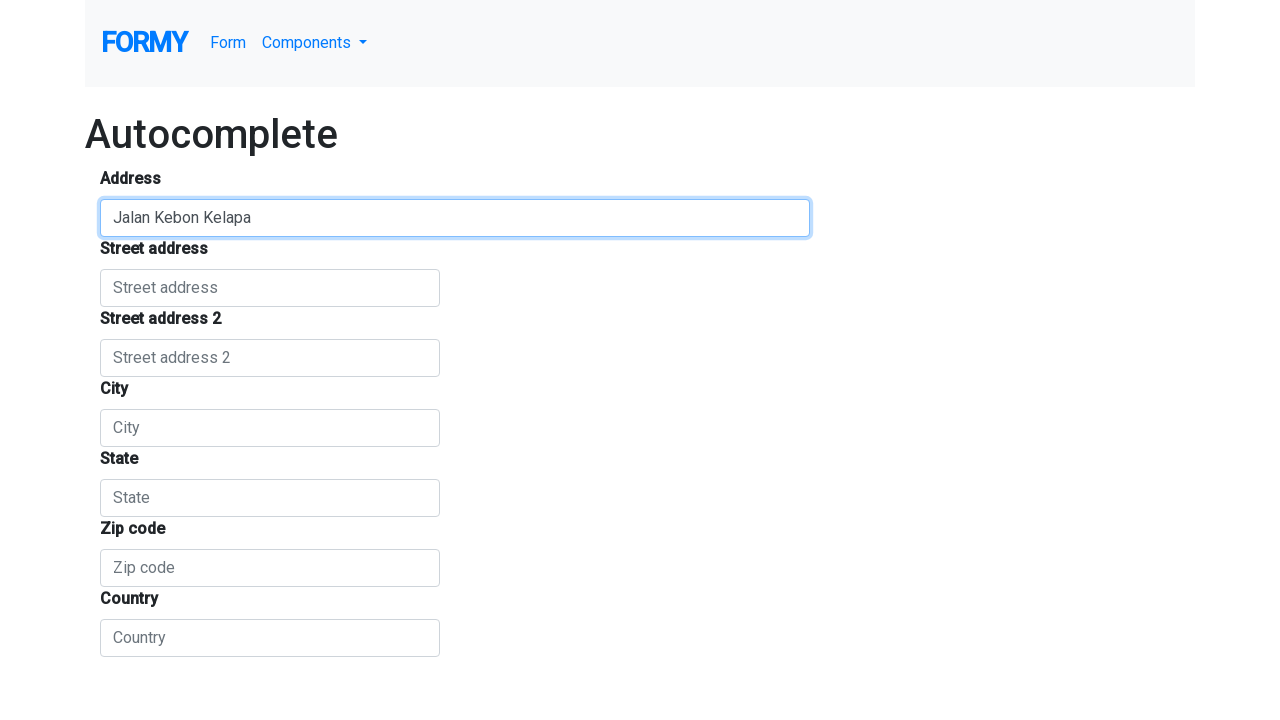

Waited 1 second for autocomplete suggestions to appear
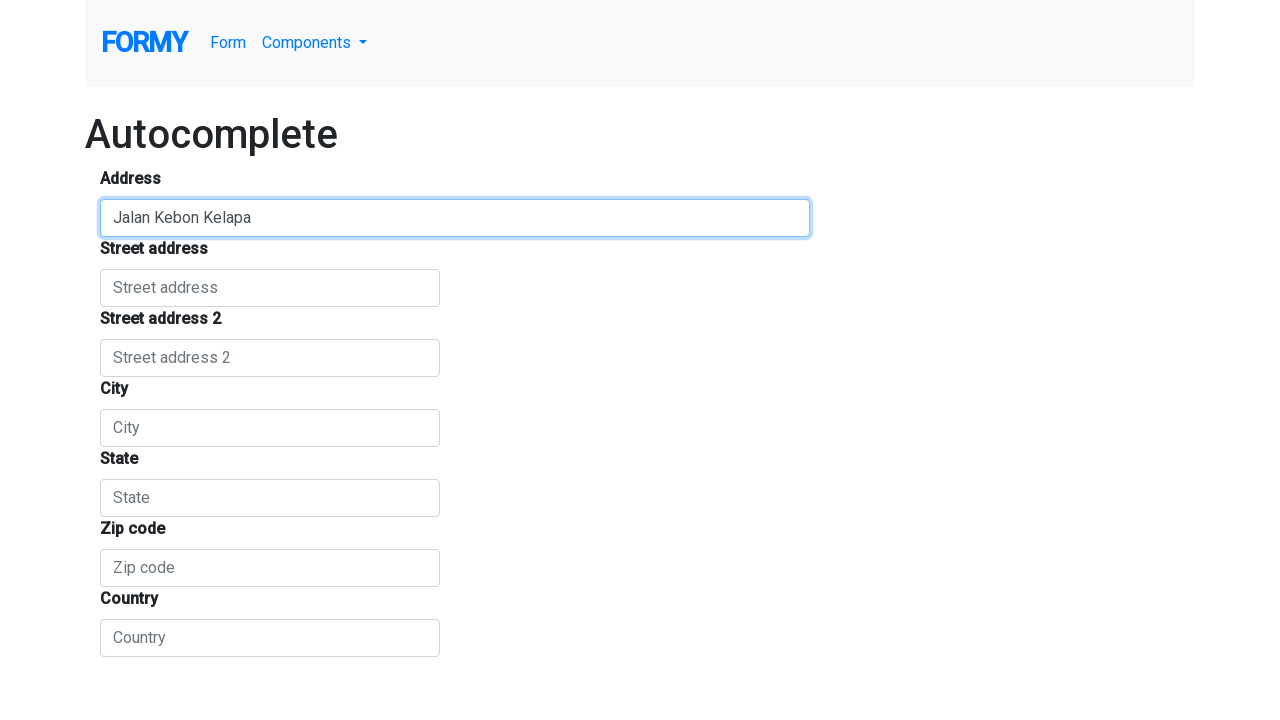

Pressed ArrowDown to select first autocomplete suggestion
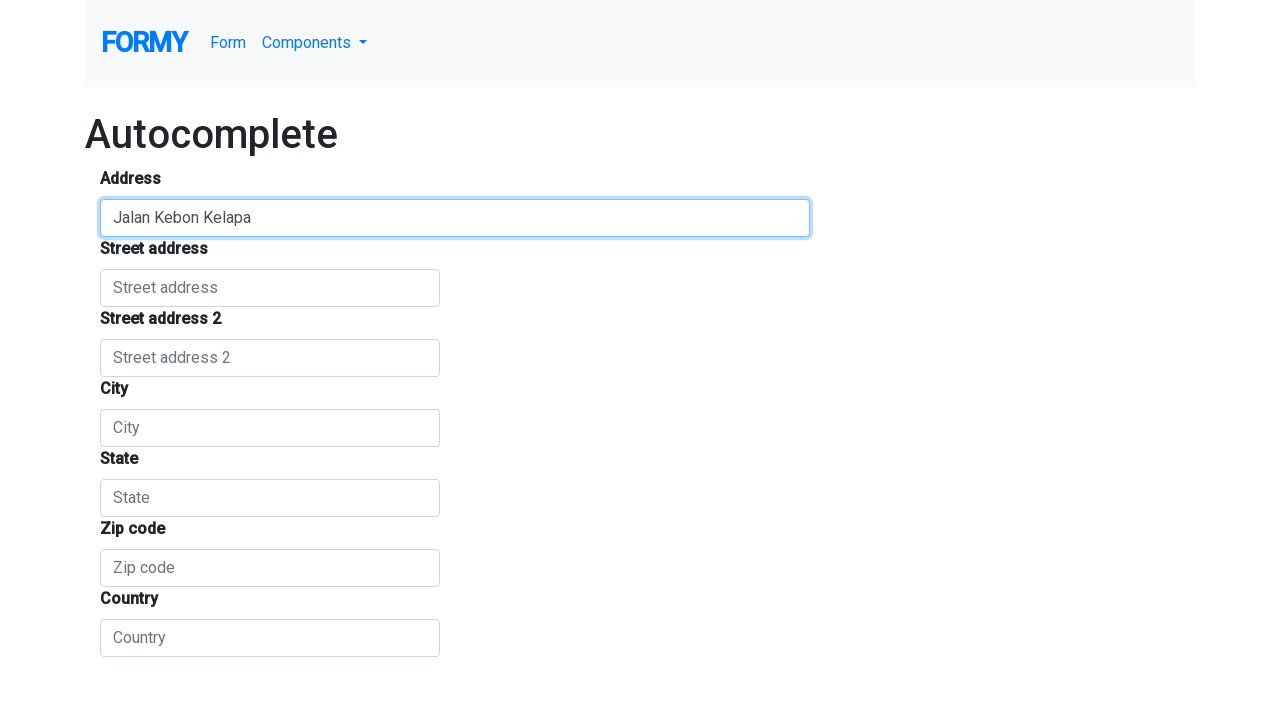

Pressed Enter to confirm autocomplete selection
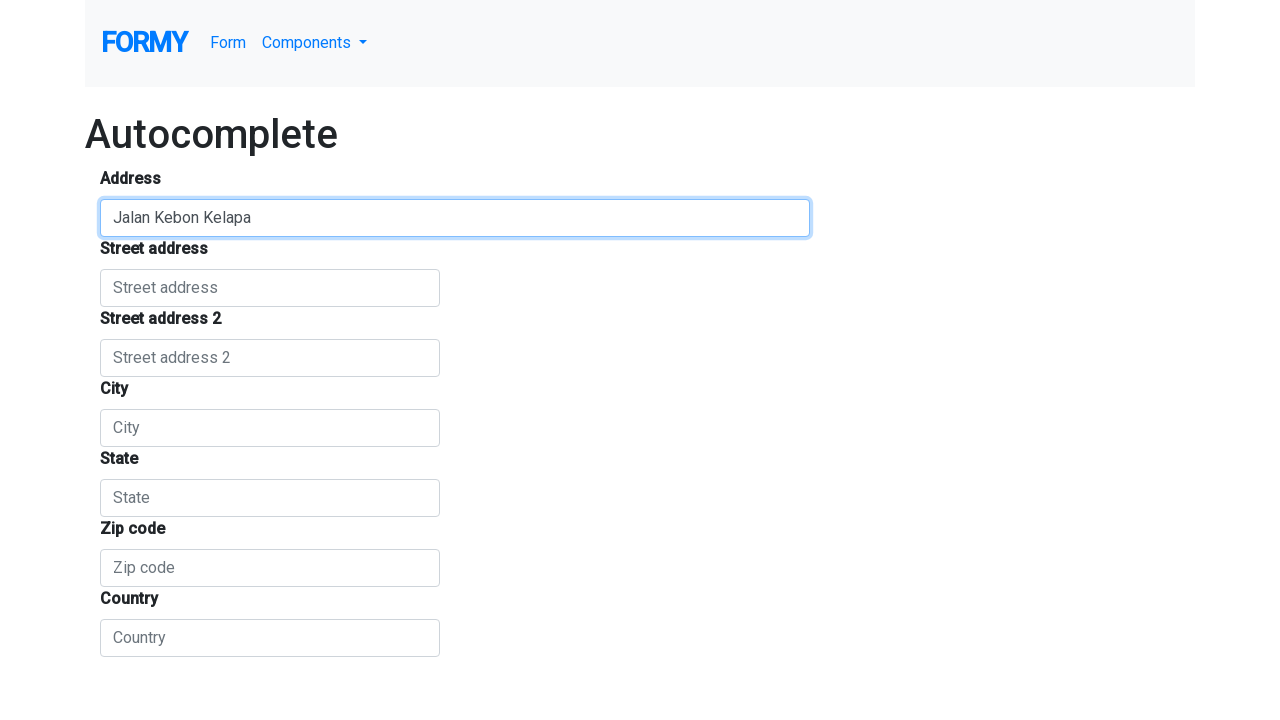

Waited 500ms for form fields to auto-populate
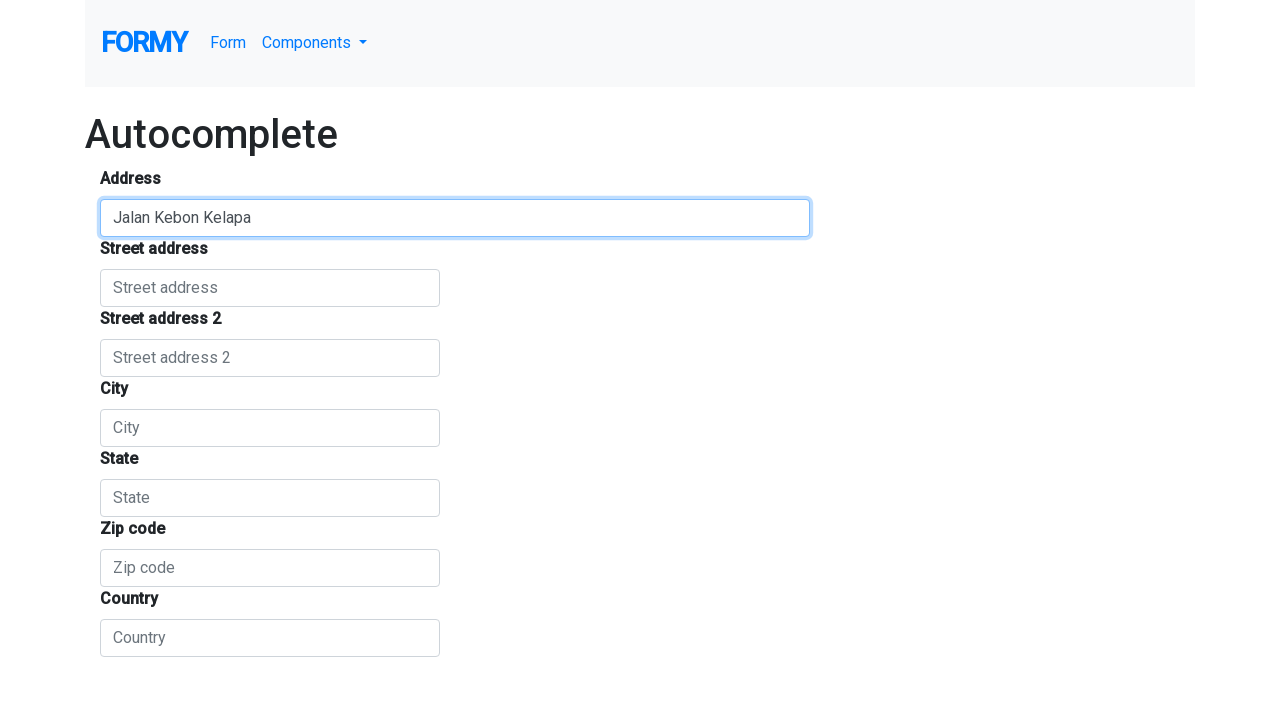

Clicked street number field at (270, 288) on #street_number
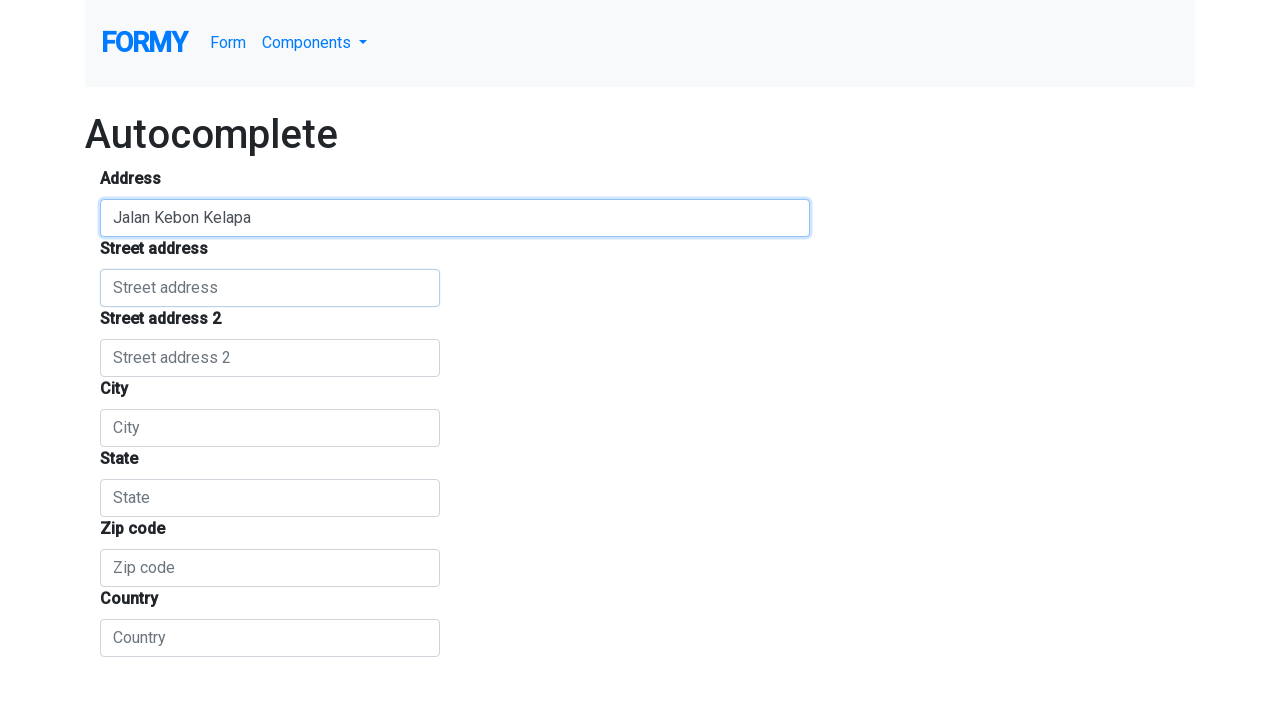

Filled street number field with 'Jalan Permata 2' on #street_number
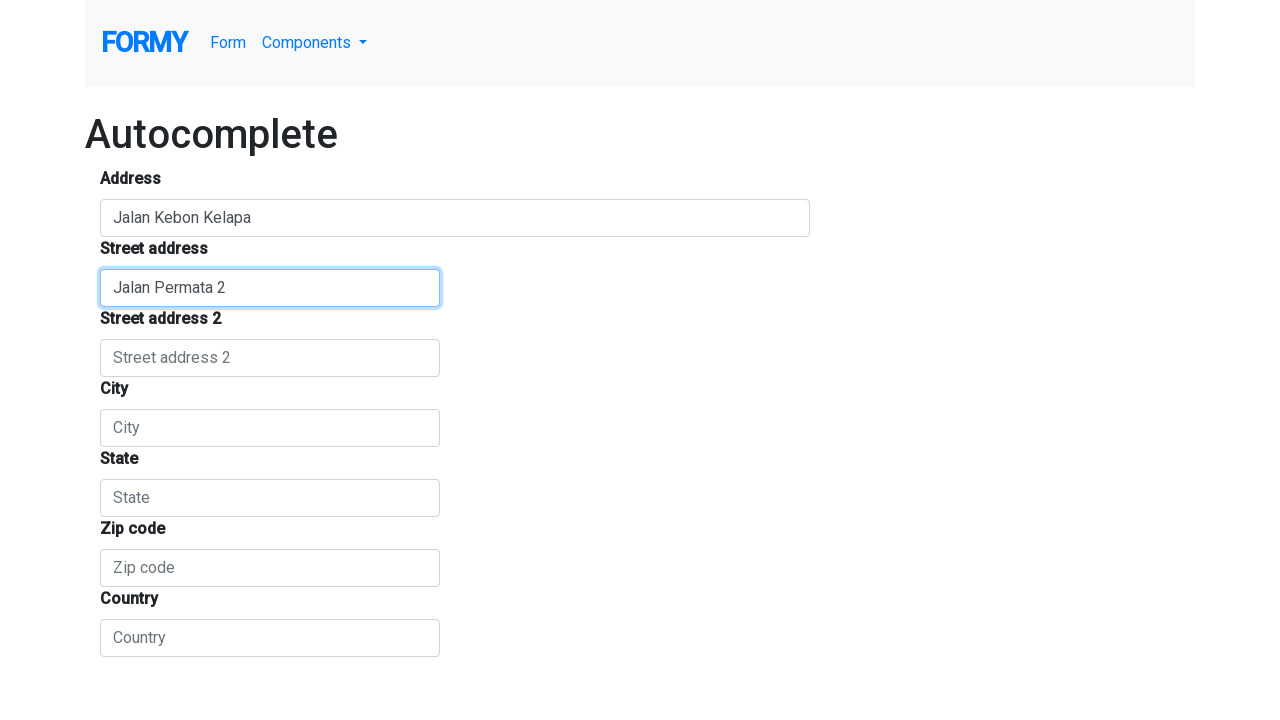

Clicked route field at (270, 358) on #route
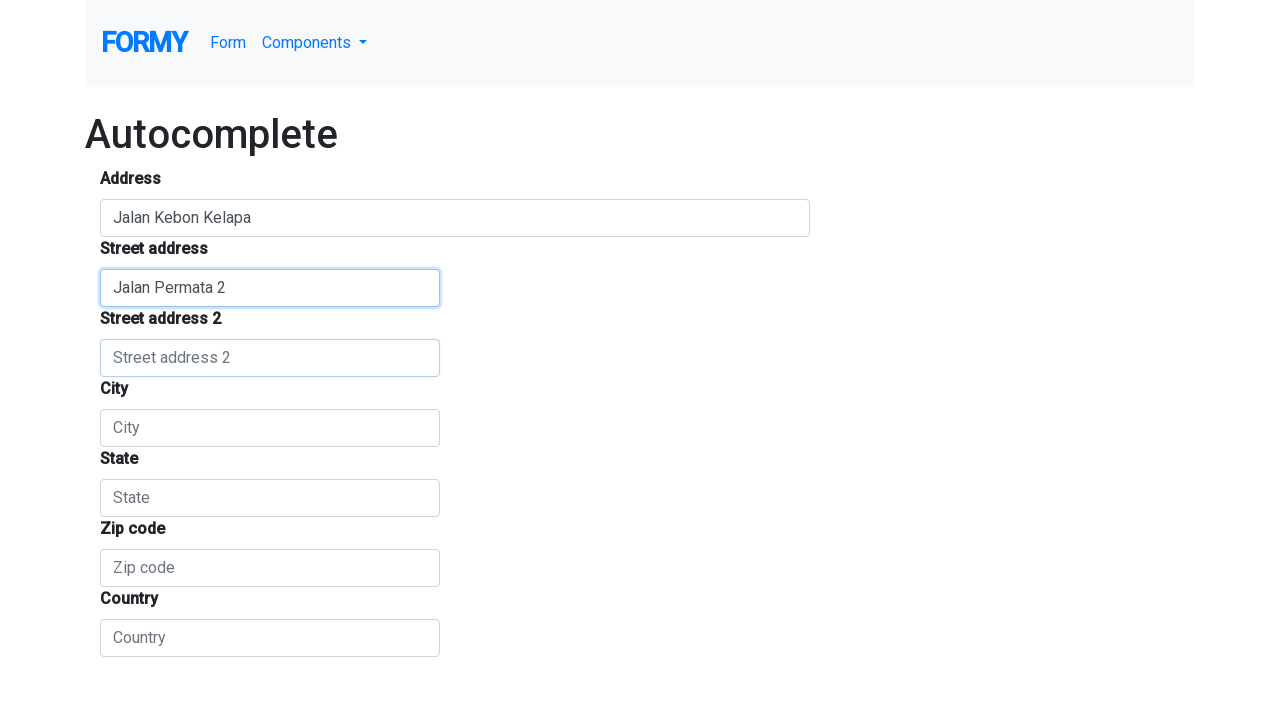

Filled route field with 'Jalan Permata 1' on #route
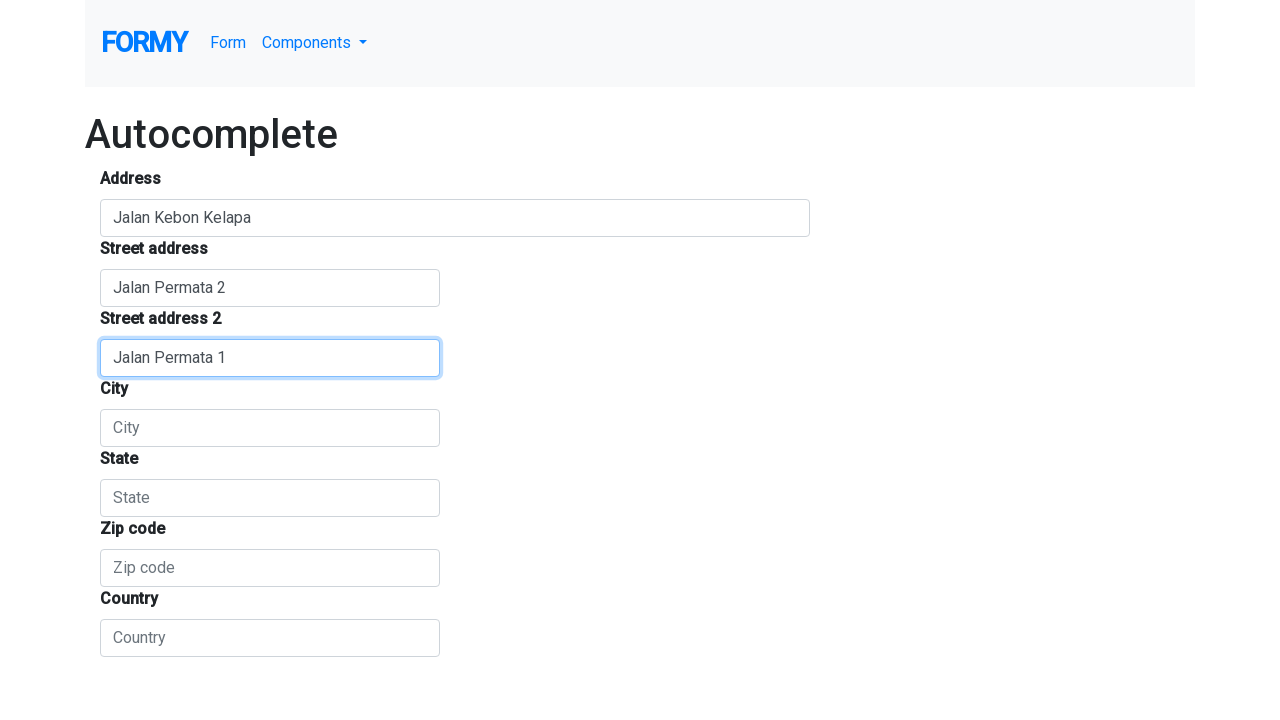

Clicked locality/city field at (270, 428) on #locality
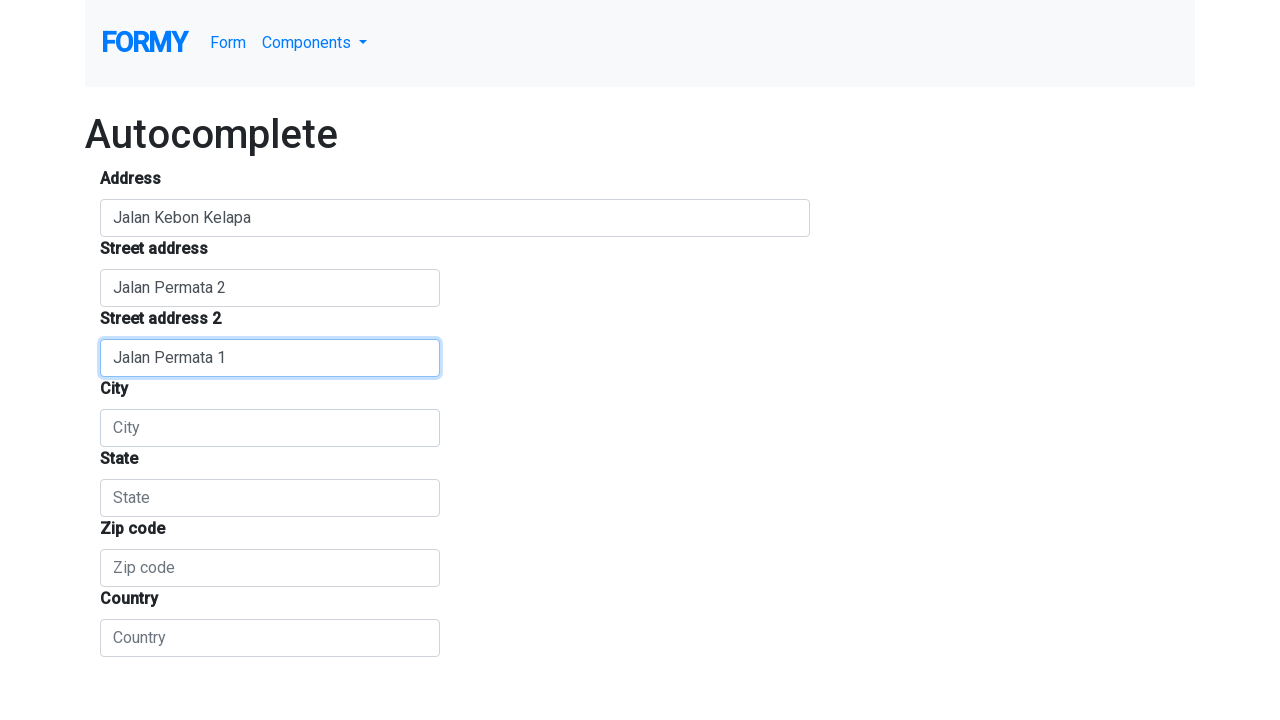

Filled locality field with 'Tangerang' on #locality
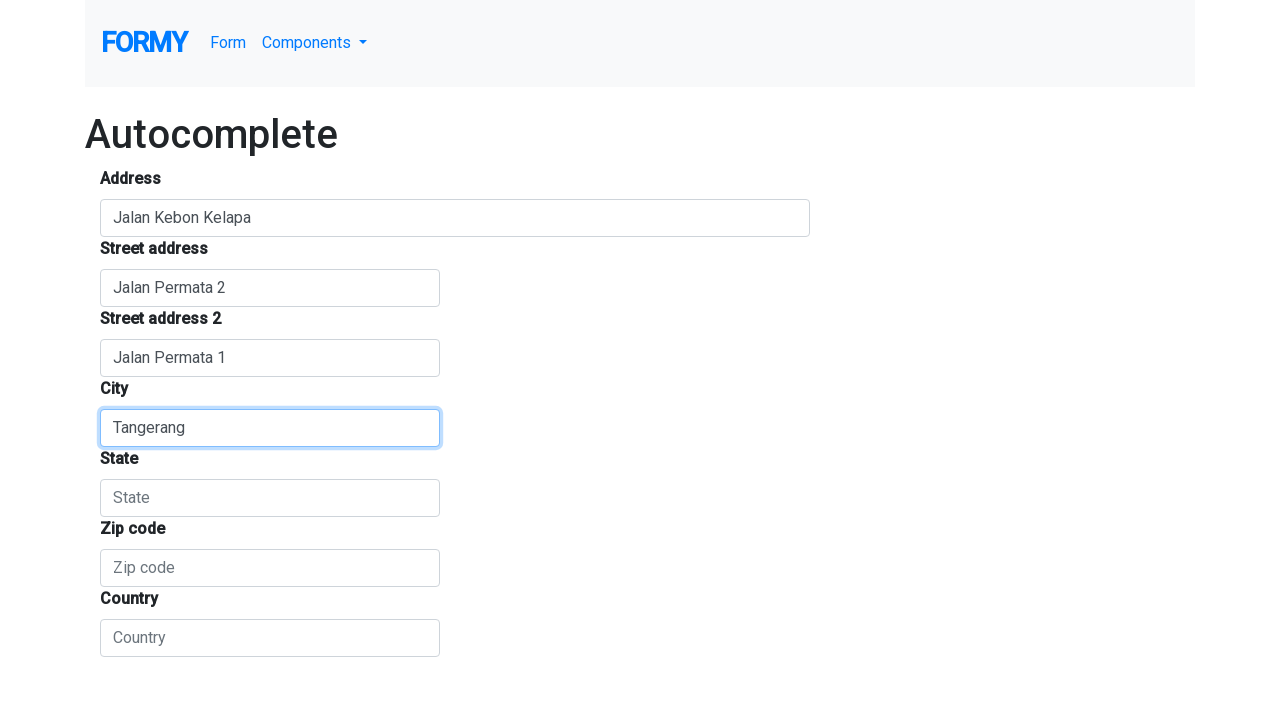

Clicked state/administrative area field at (270, 498) on #administrative_area_level_1
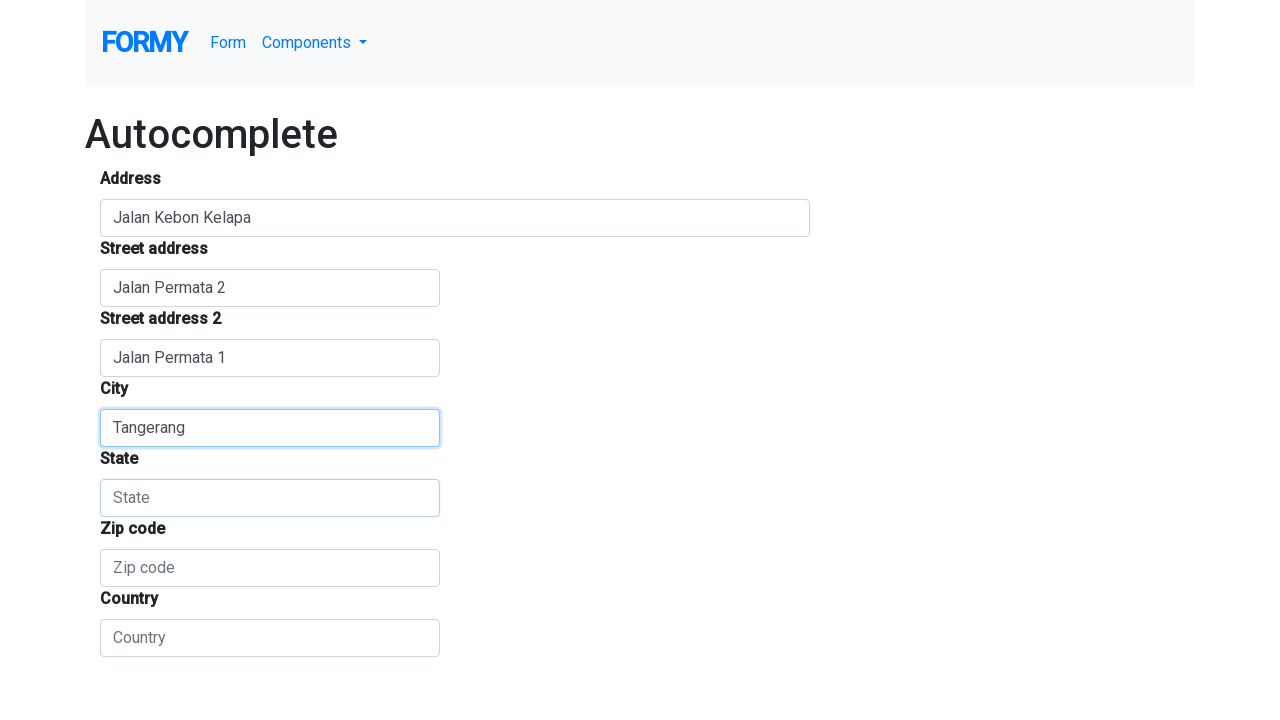

Filled state field with 'Banten' on #administrative_area_level_1
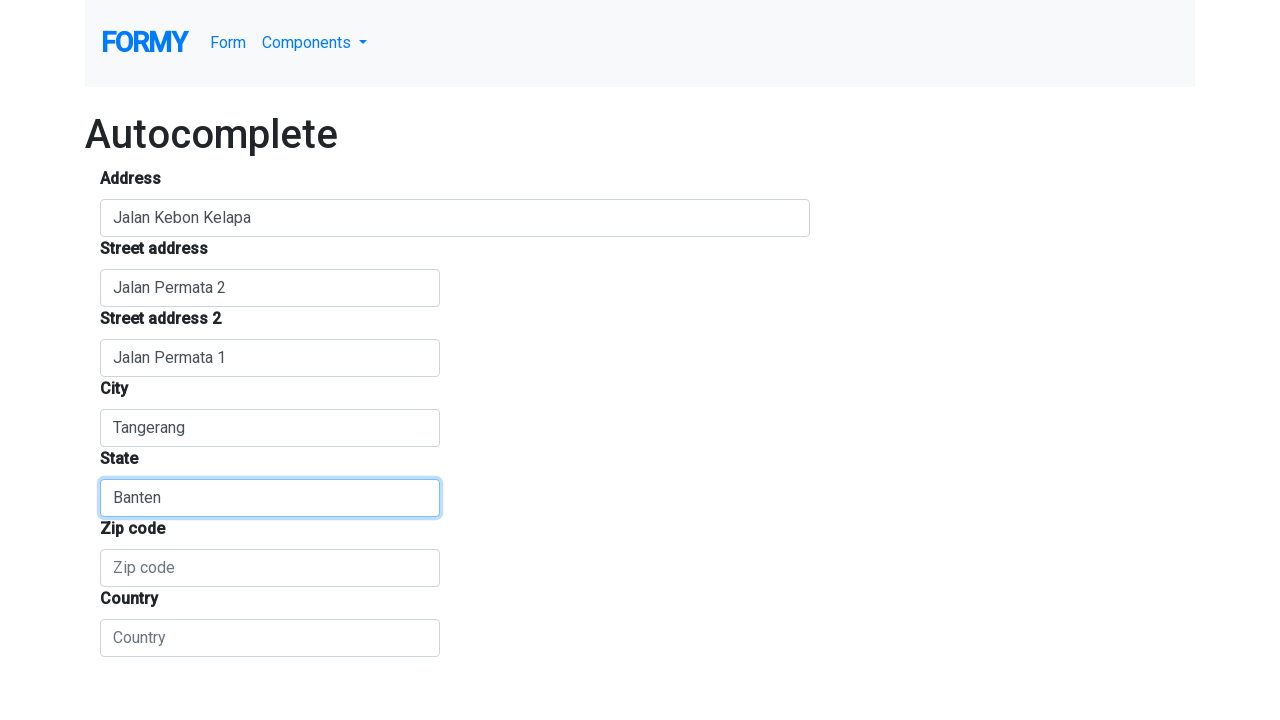

Clicked postal code field at (270, 568) on #postal_code
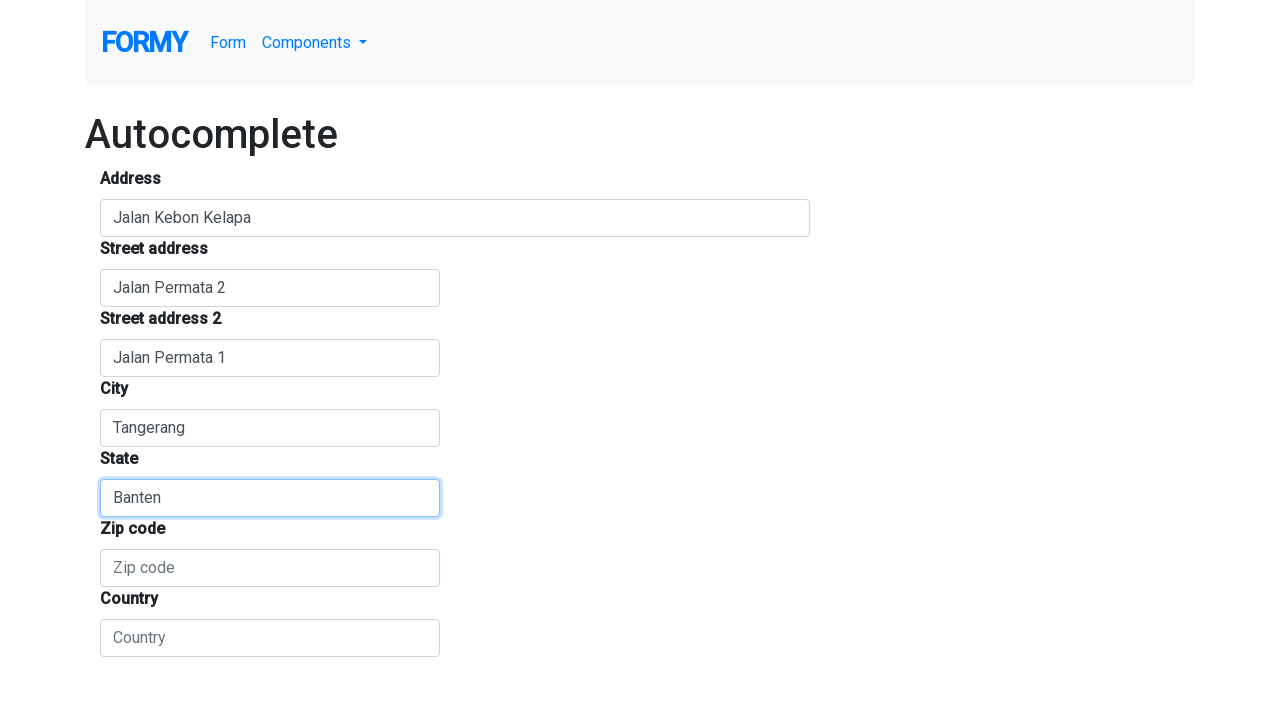

Filled postal code field with '54321' on #postal_code
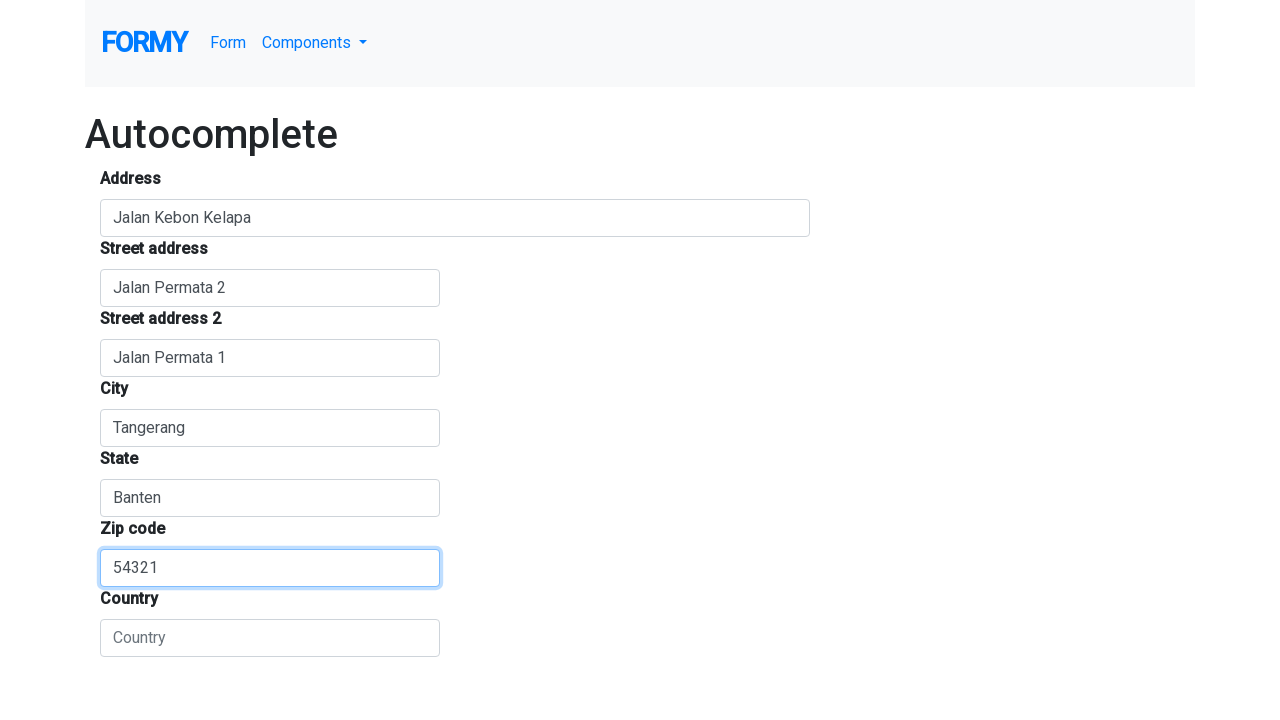

Clicked country field at (270, 638) on #country
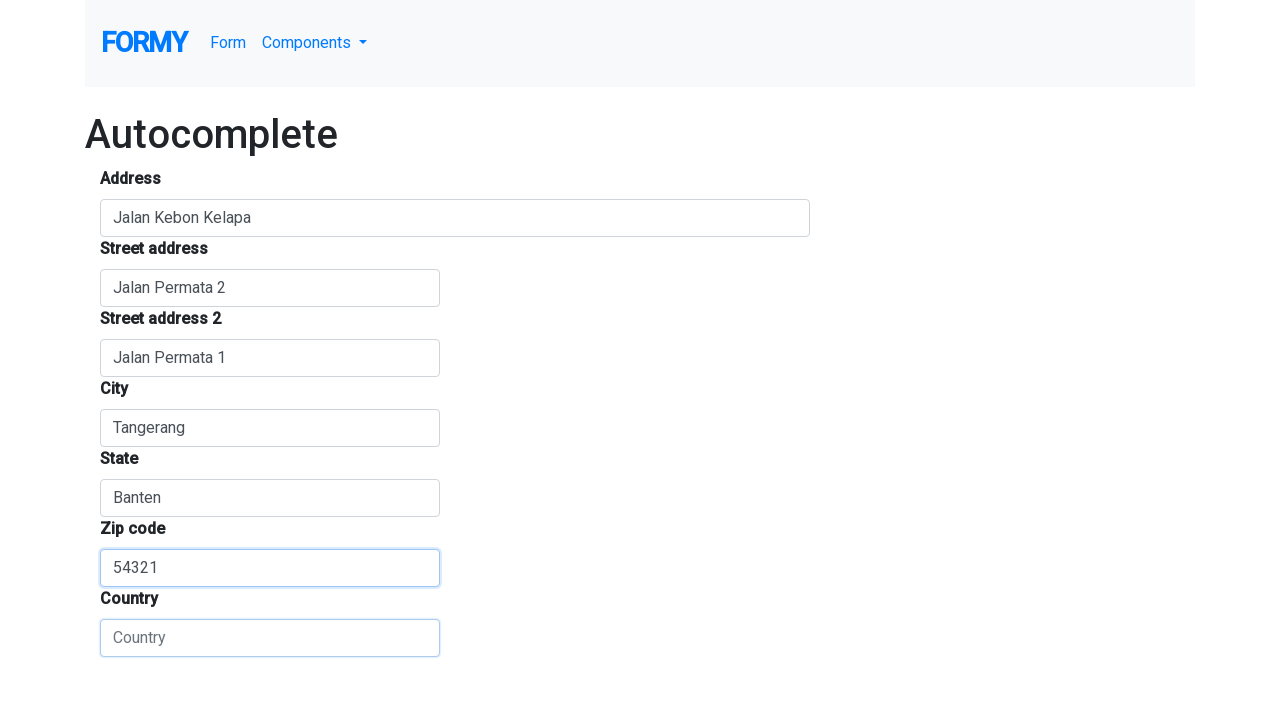

Filled country field with 'Indonesia' on #country
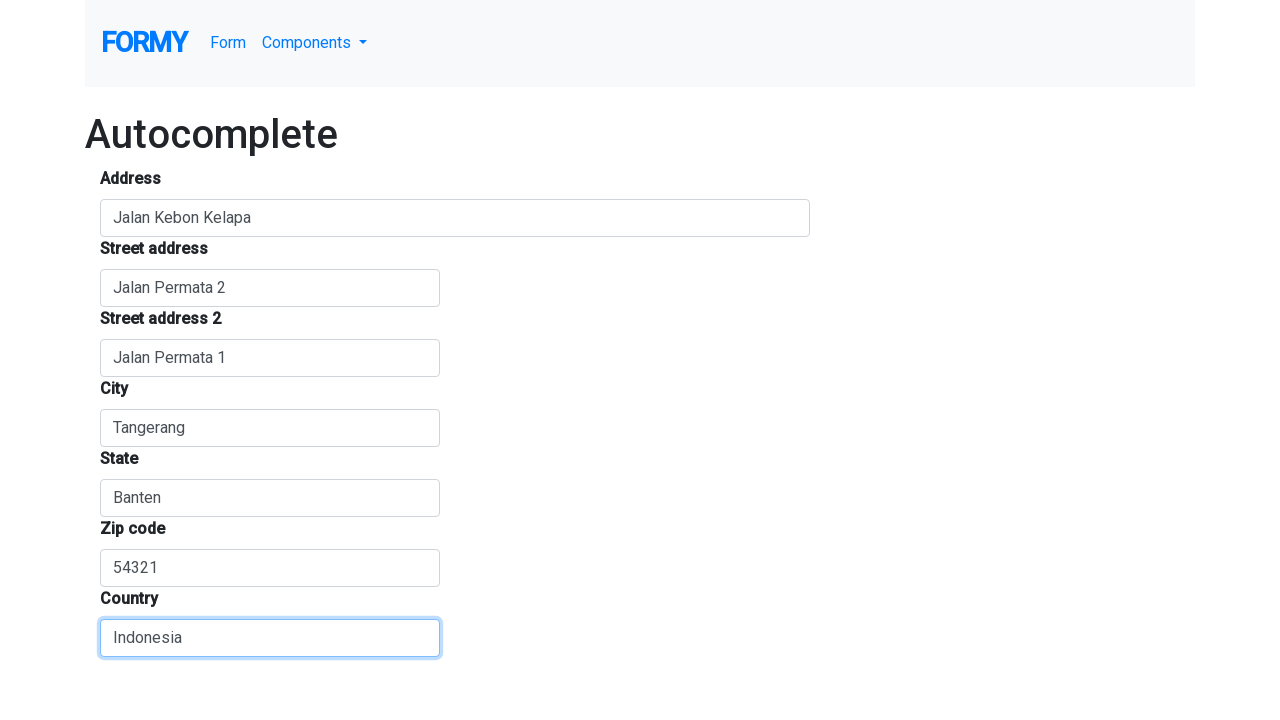

Clicked body to close any open dropdowns at (640, 328) on body
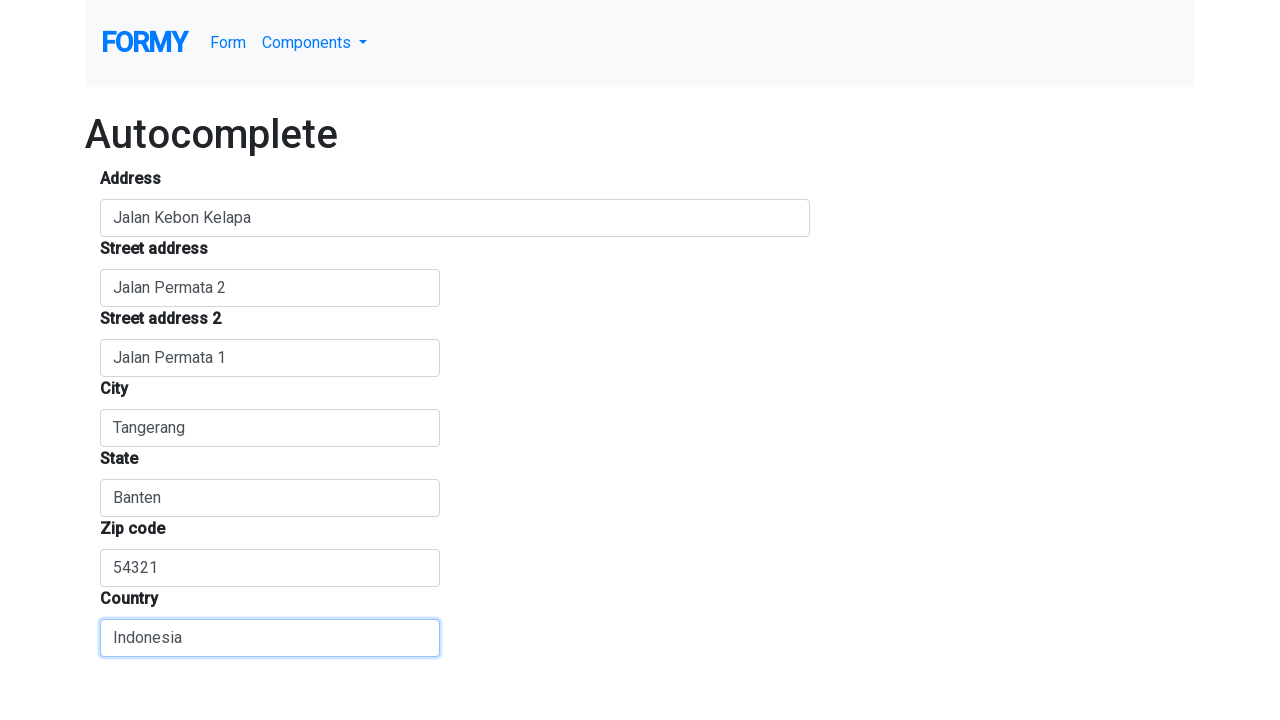

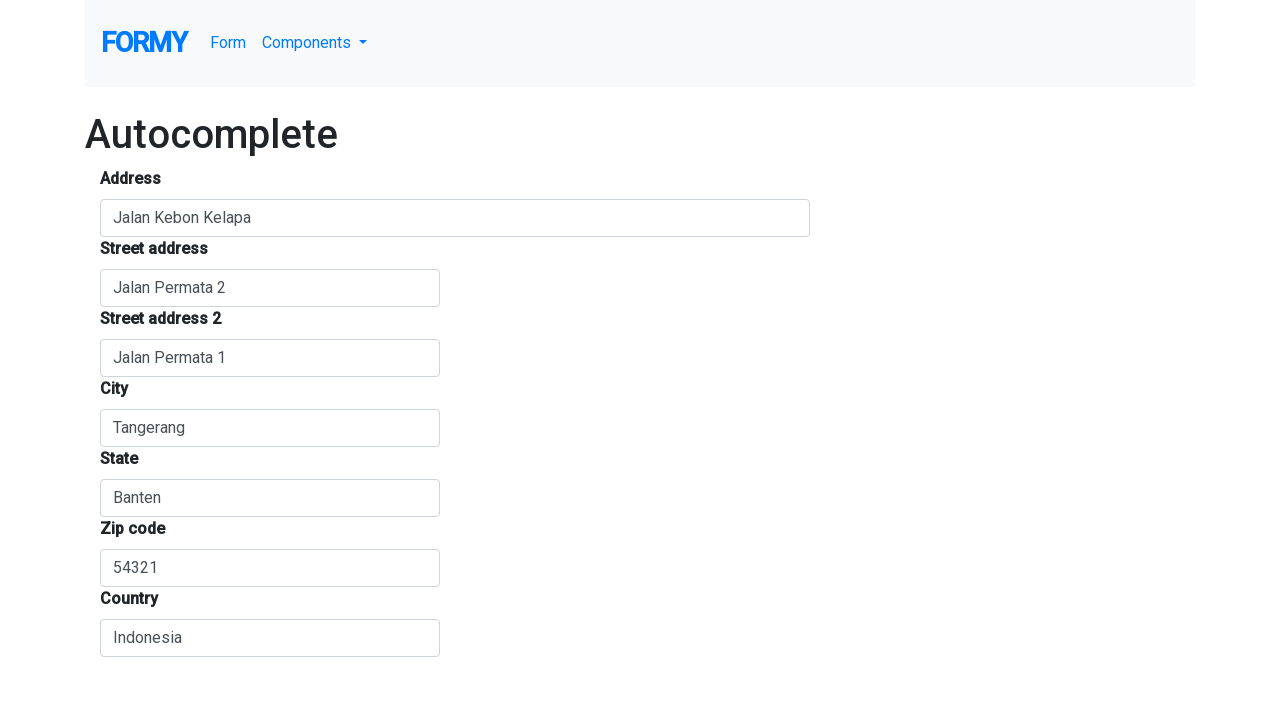